Tests dynamic controls functionality by clicking a checkbox, toggling its removal/addition, enabling/disabling an input field, and typing text into the input when enabled.

Starting URL: https://the-internet.herokuapp.com/

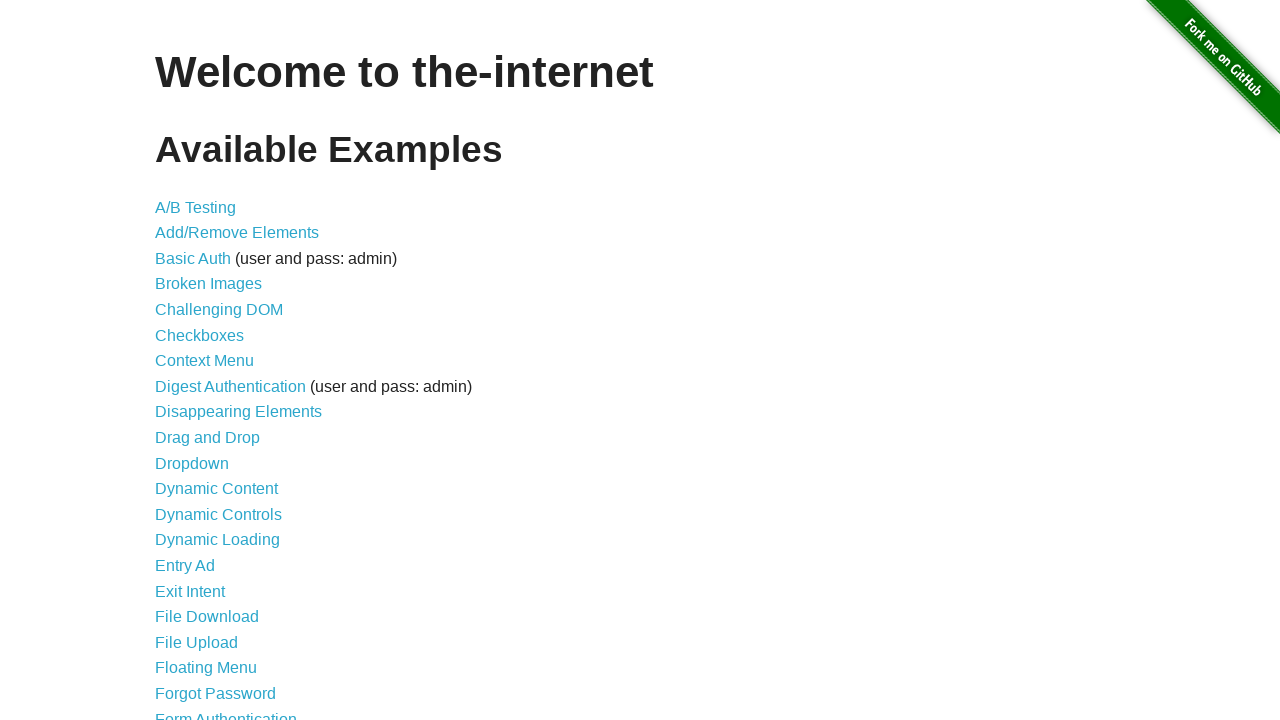

Clicked Dynamic Controls link to navigate to the page at (218, 514) on text=Dynamic Controls
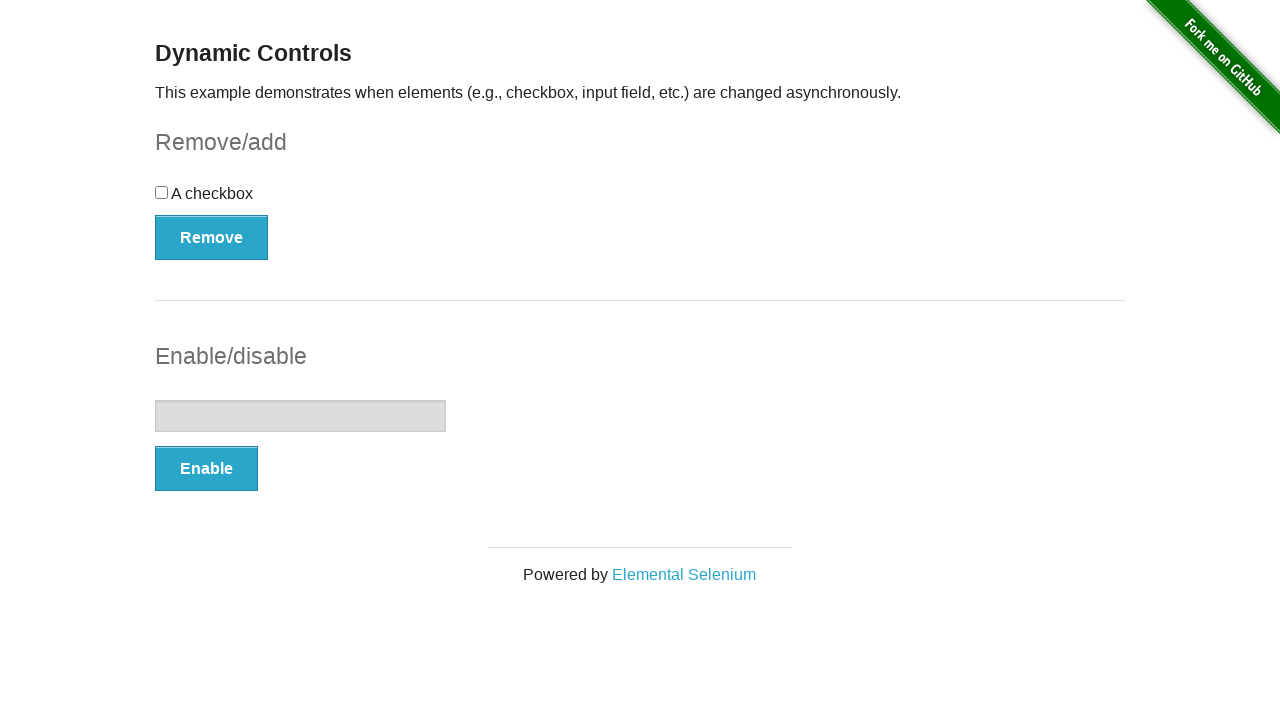

Clicked checkbox to check it at (162, 192) on #checkbox > input[type=checkbox]
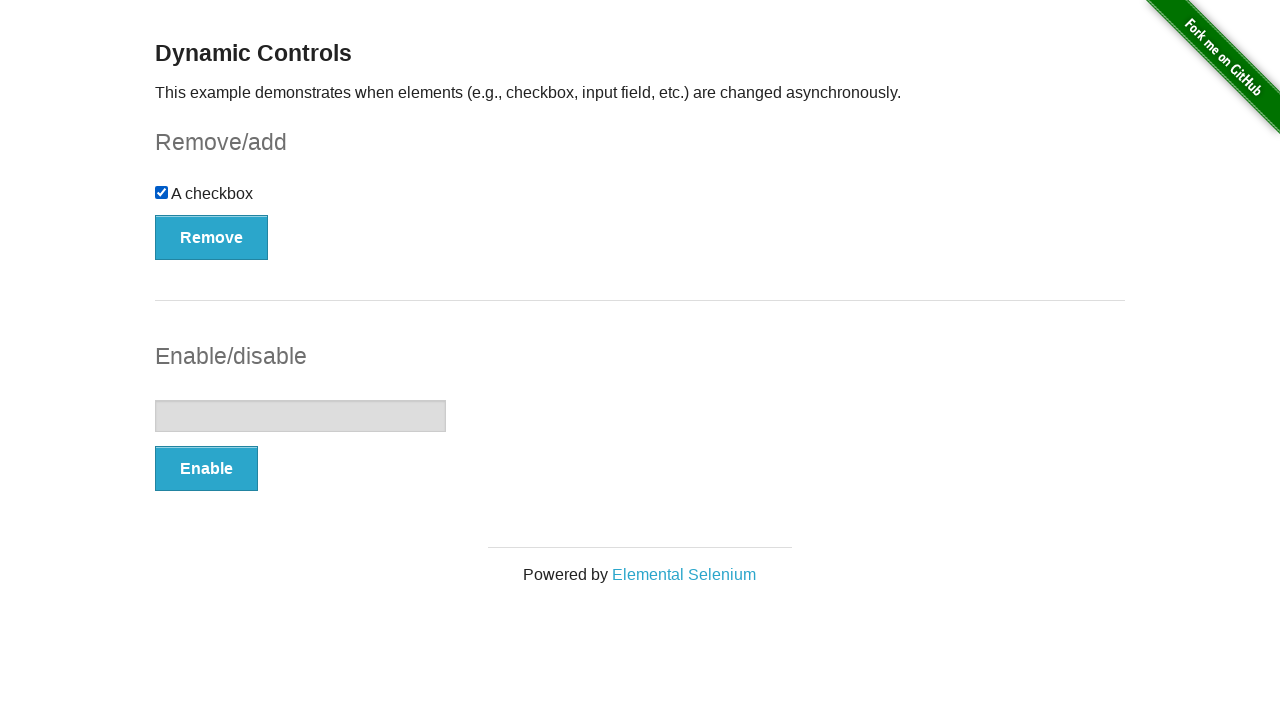

Clicked Remove button to remove the checkbox at (212, 237) on #checkbox-example > button
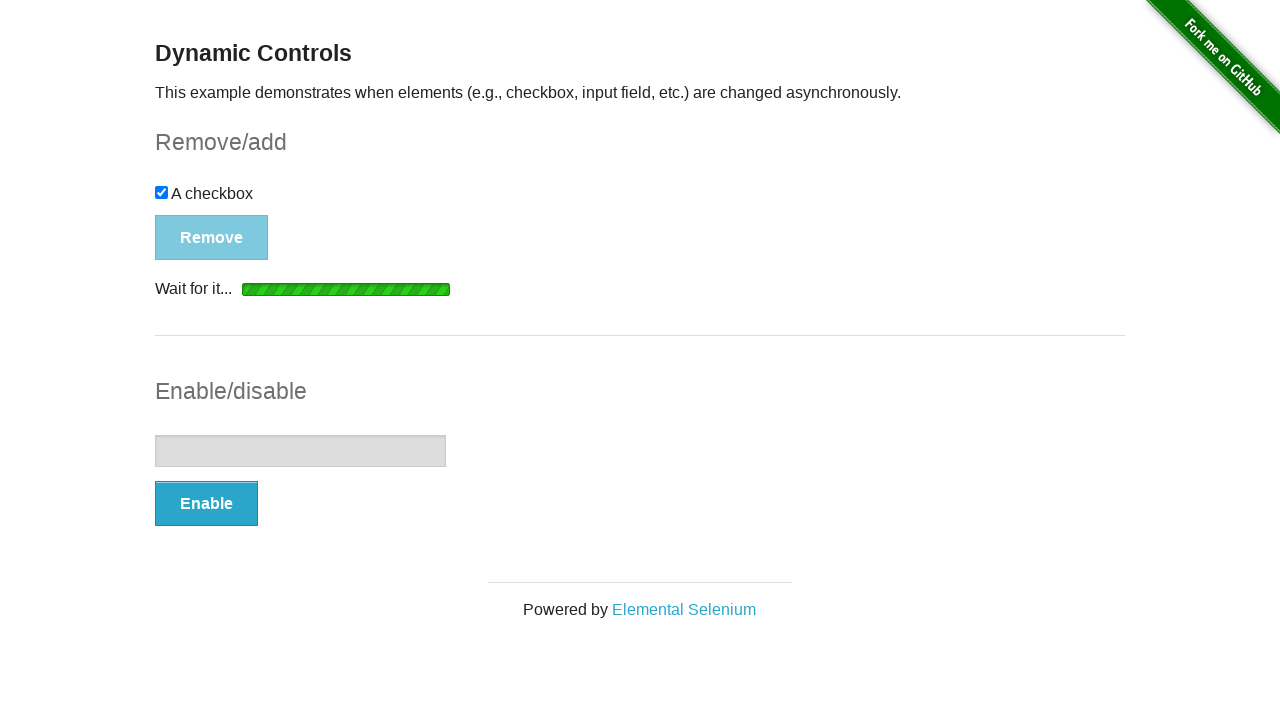

Waited for Remove button to be visible
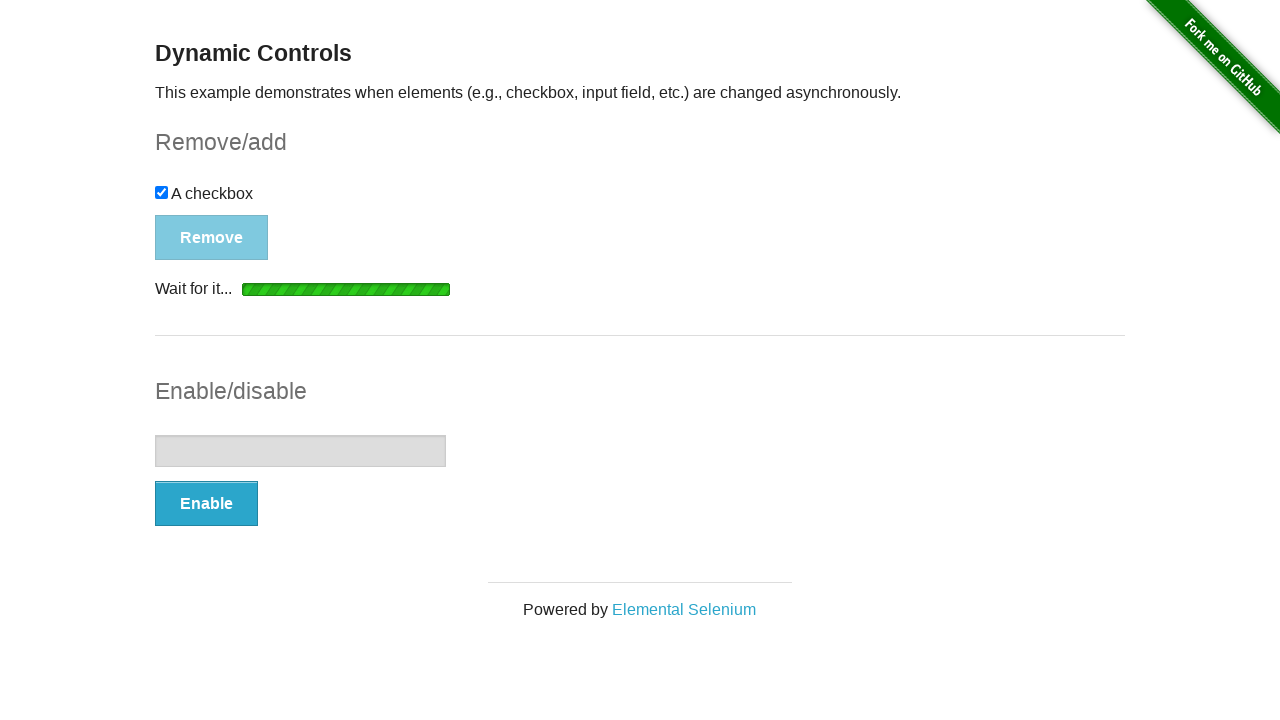

Waited 1 second for animation to complete
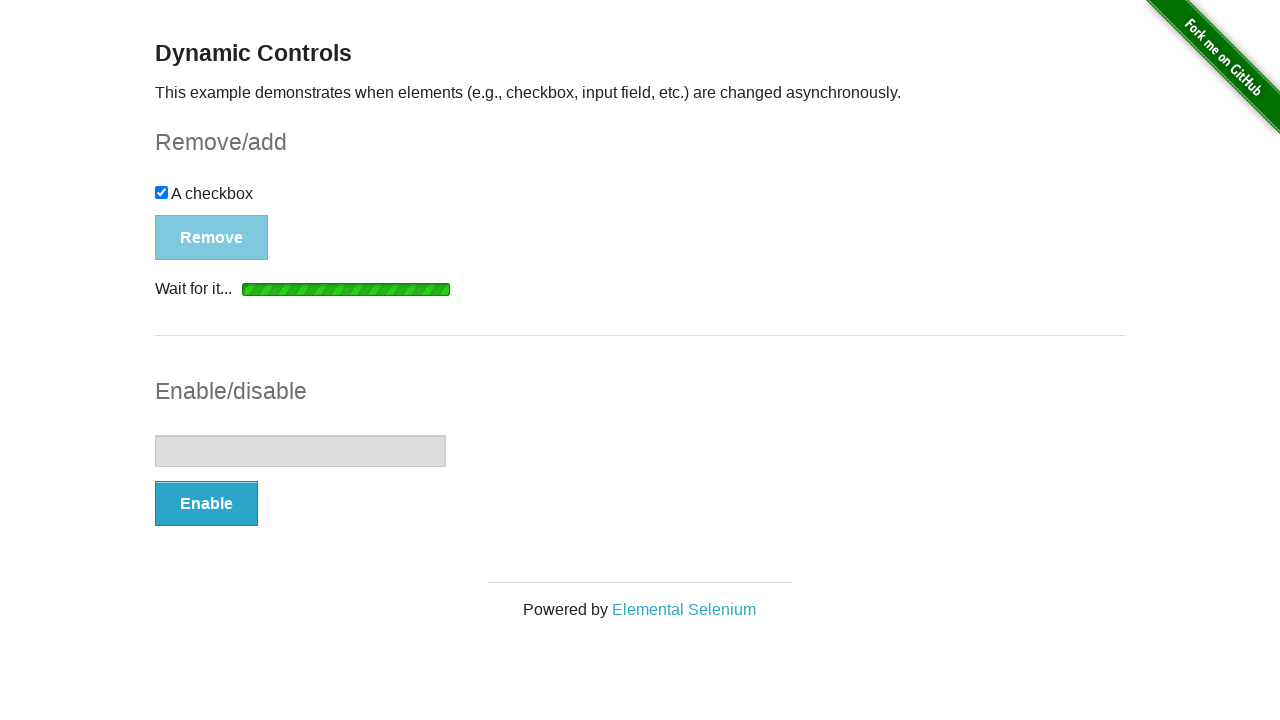

Clicked Add button to add the checkbox back at (196, 208) on #checkbox-example > button
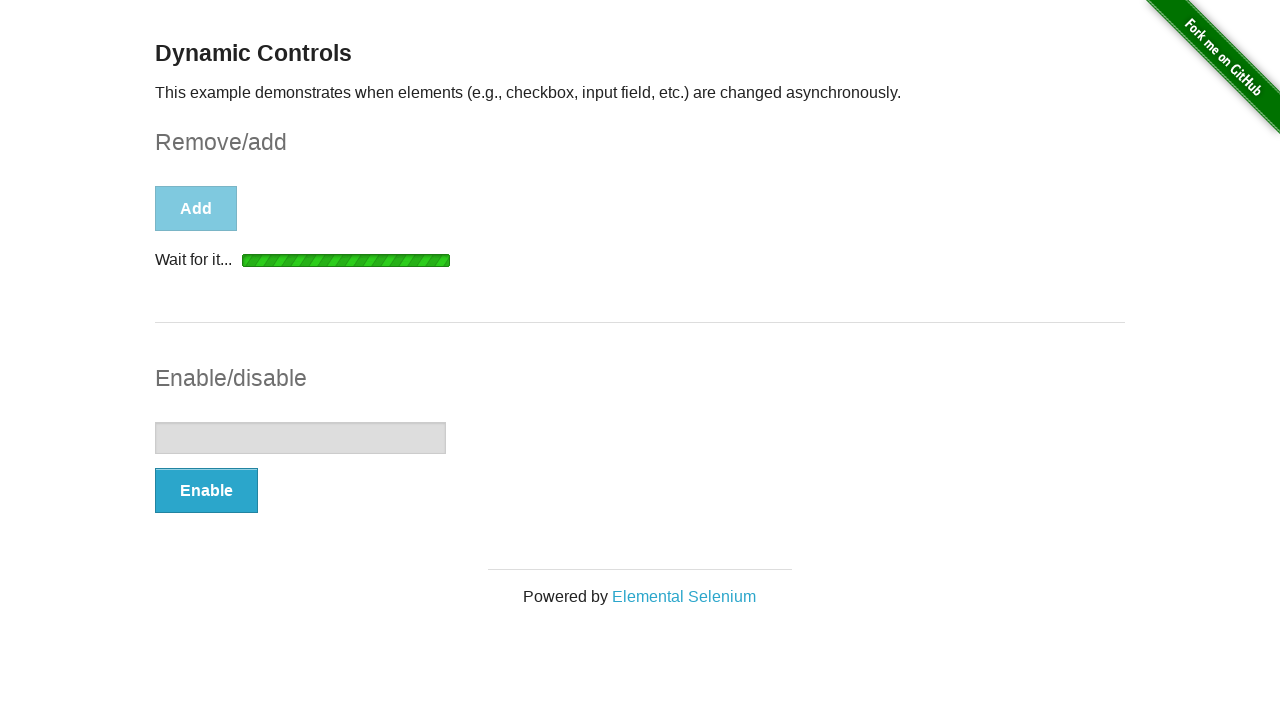

Clicked Enable button to enable the text input at (206, 491) on #input-example > button
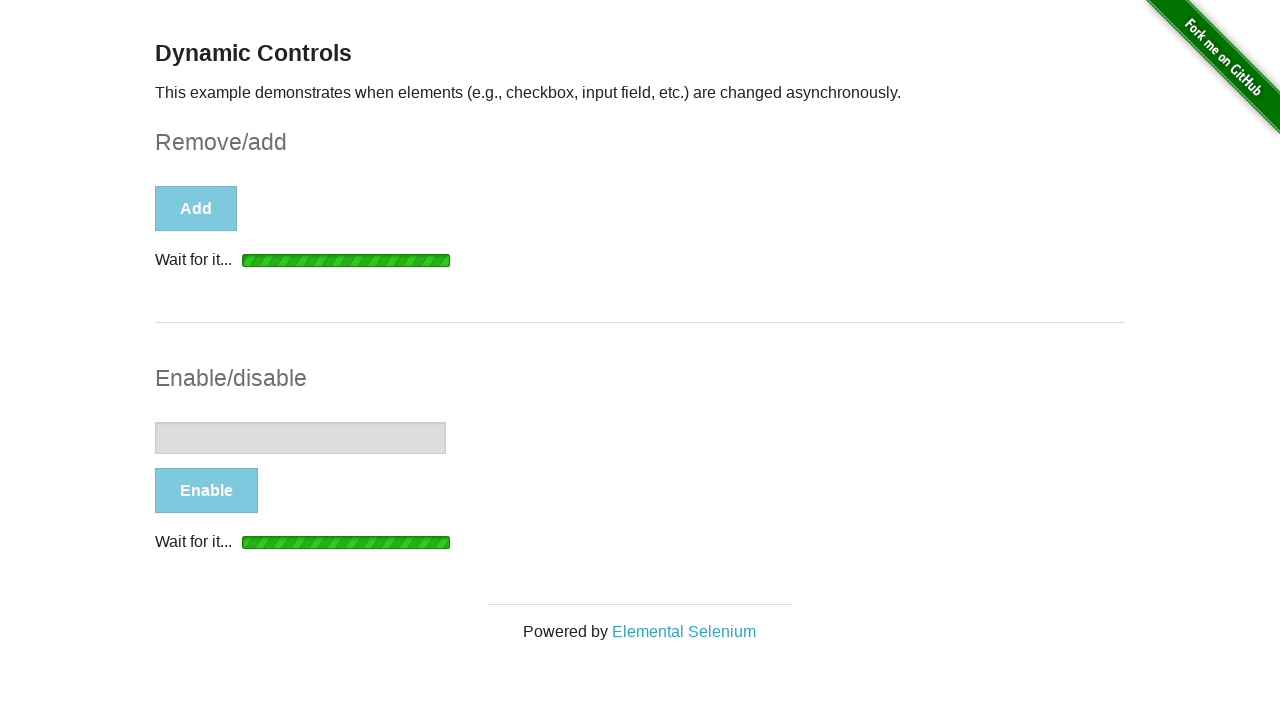

Waited for text input to be enabled
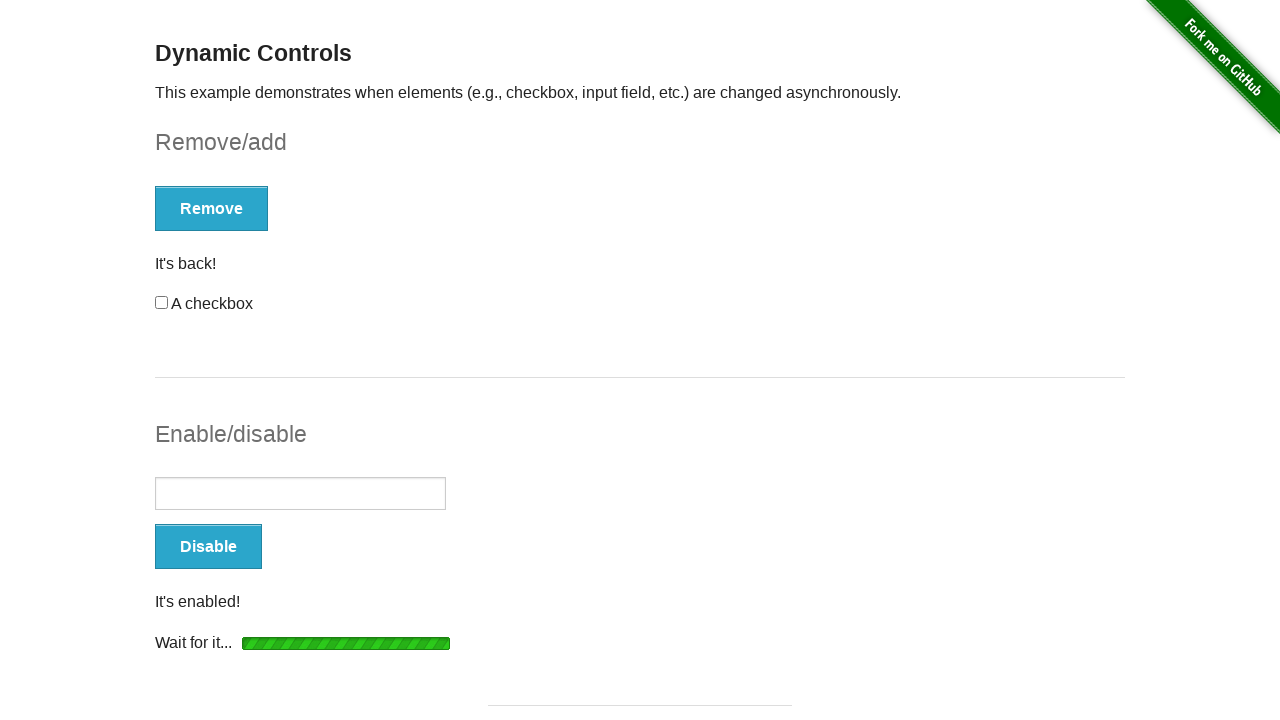

Typed 'hello' into the enabled text input field on #input-example > input[type=text]
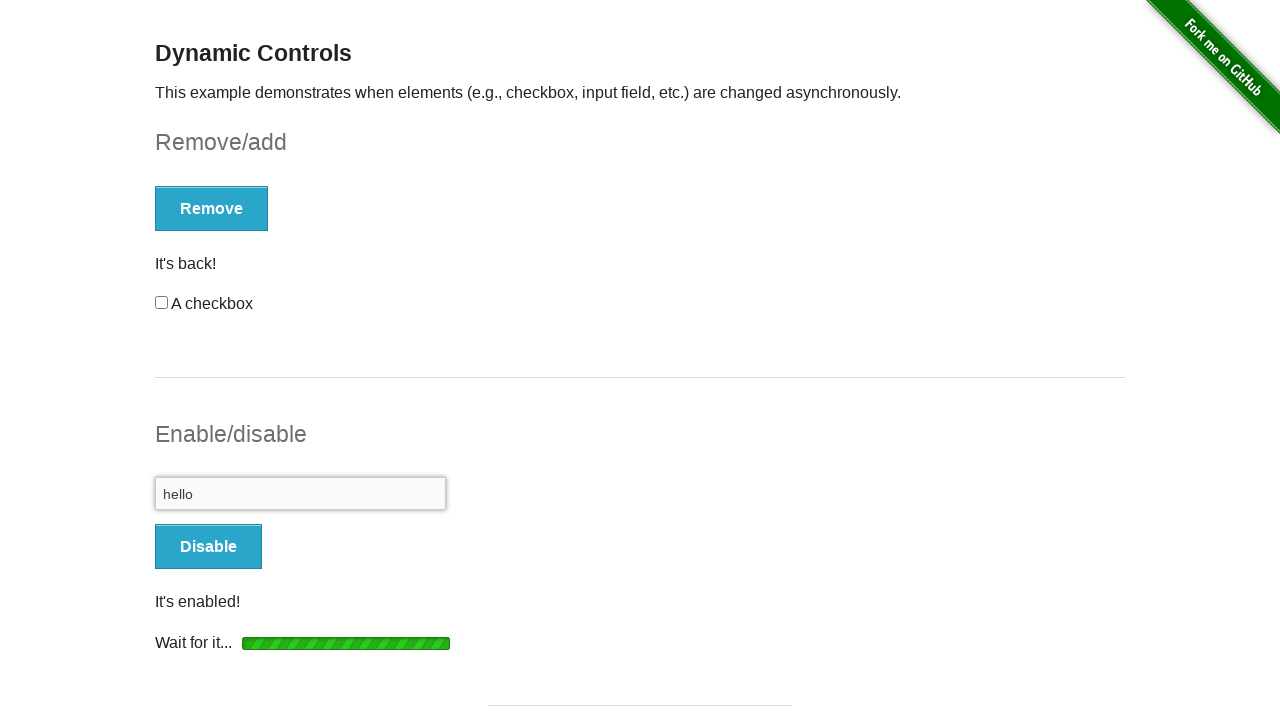

Clicked Disable button to disable the input at (208, 546) on #input-example > button
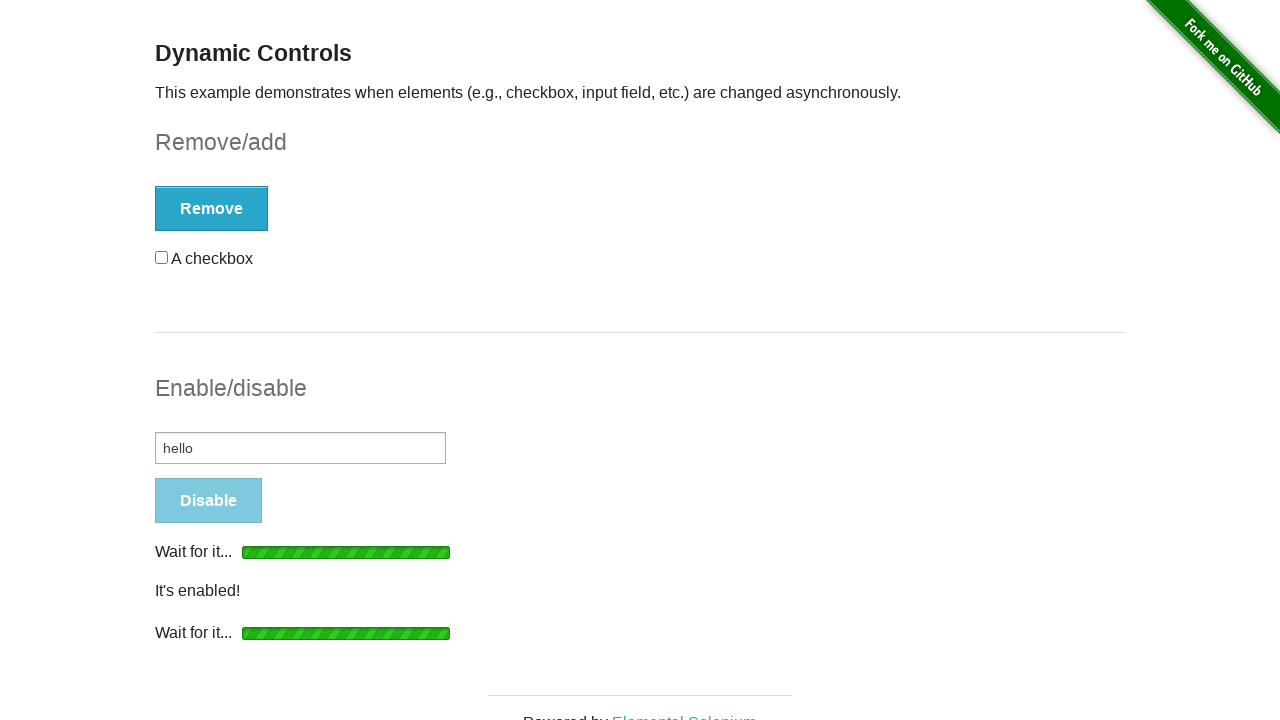

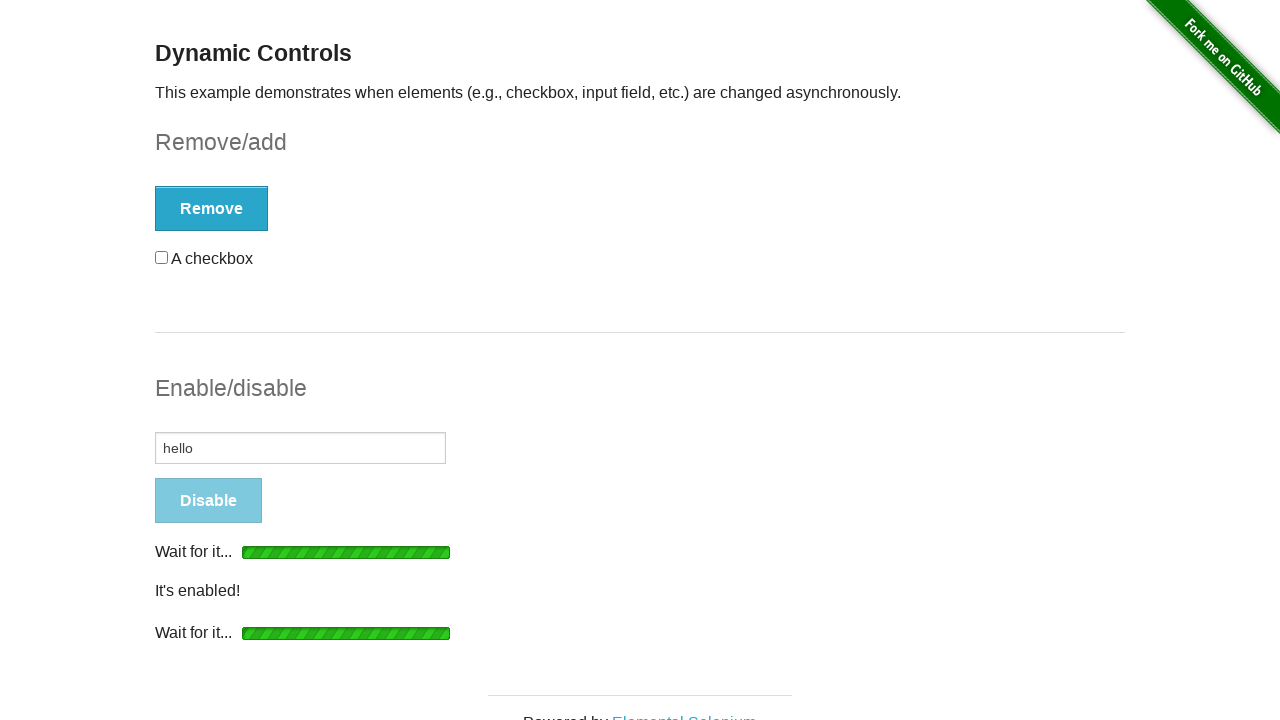